Tests marking individual items as complete by creating two todos and checking both

Starting URL: https://demo.playwright.dev/todomvc

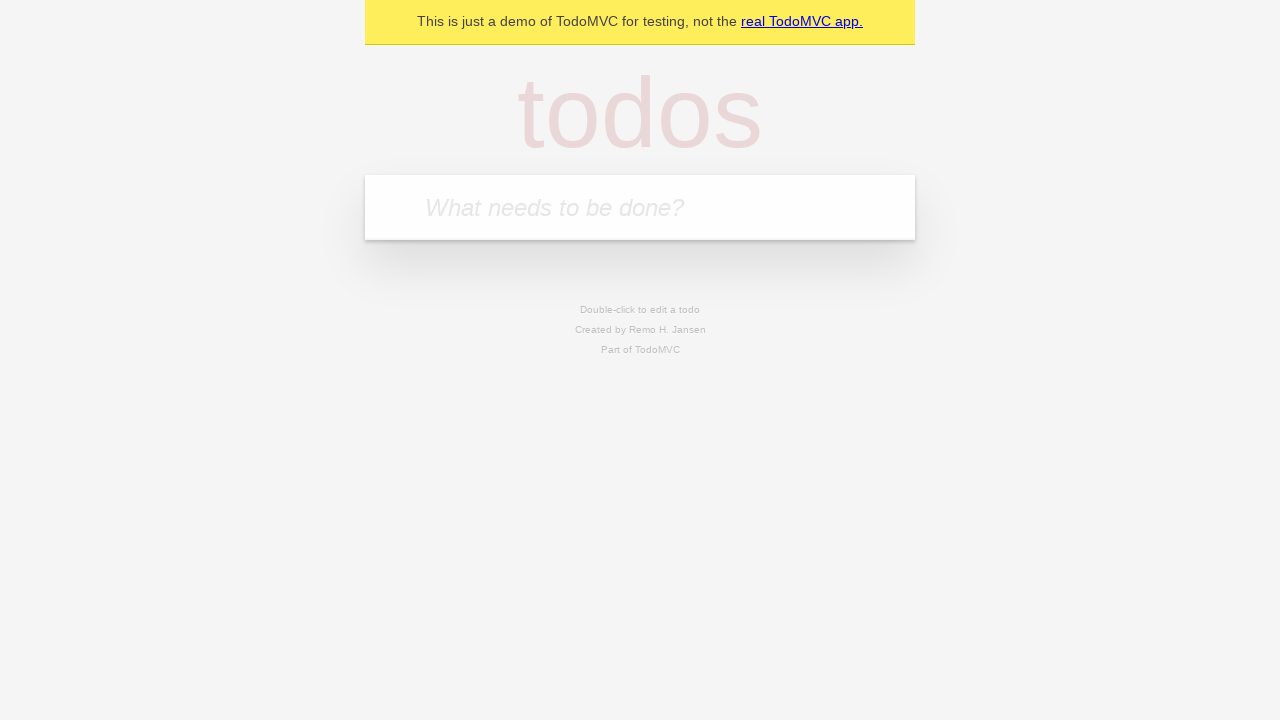

Filled new todo input with 'buy some cheese' on .new-todo
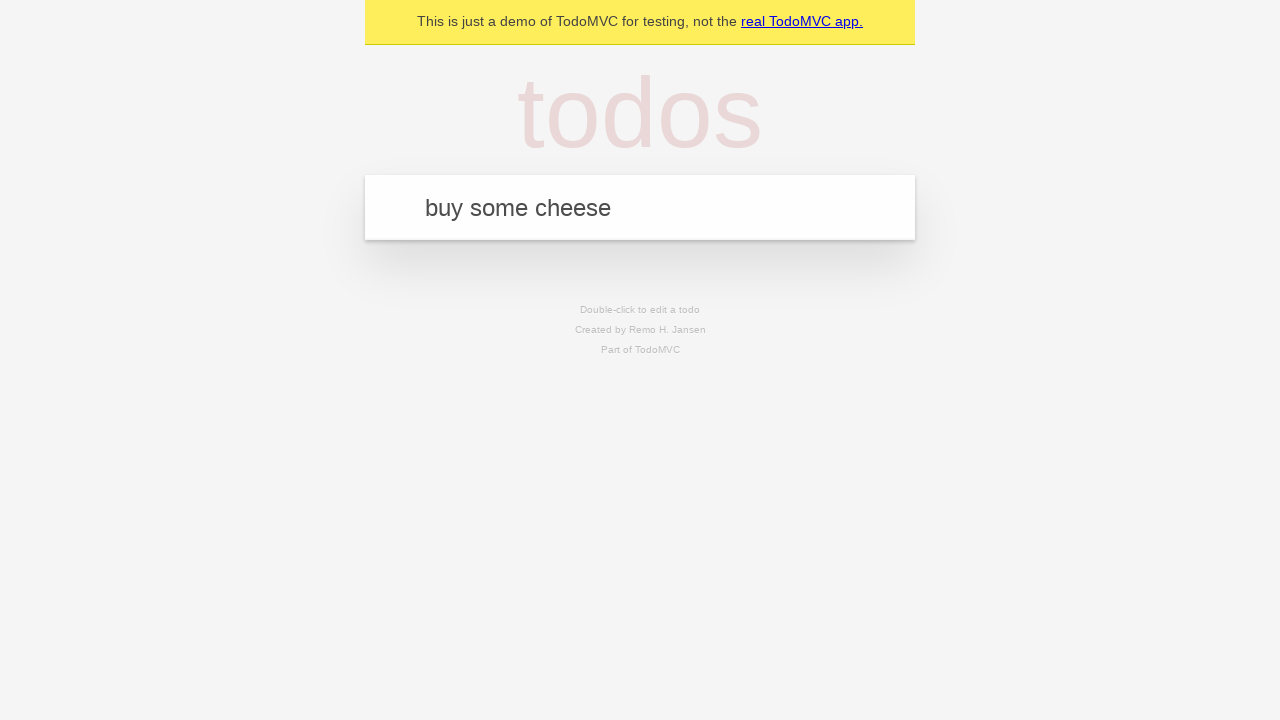

Pressed Enter to create first todo item on .new-todo
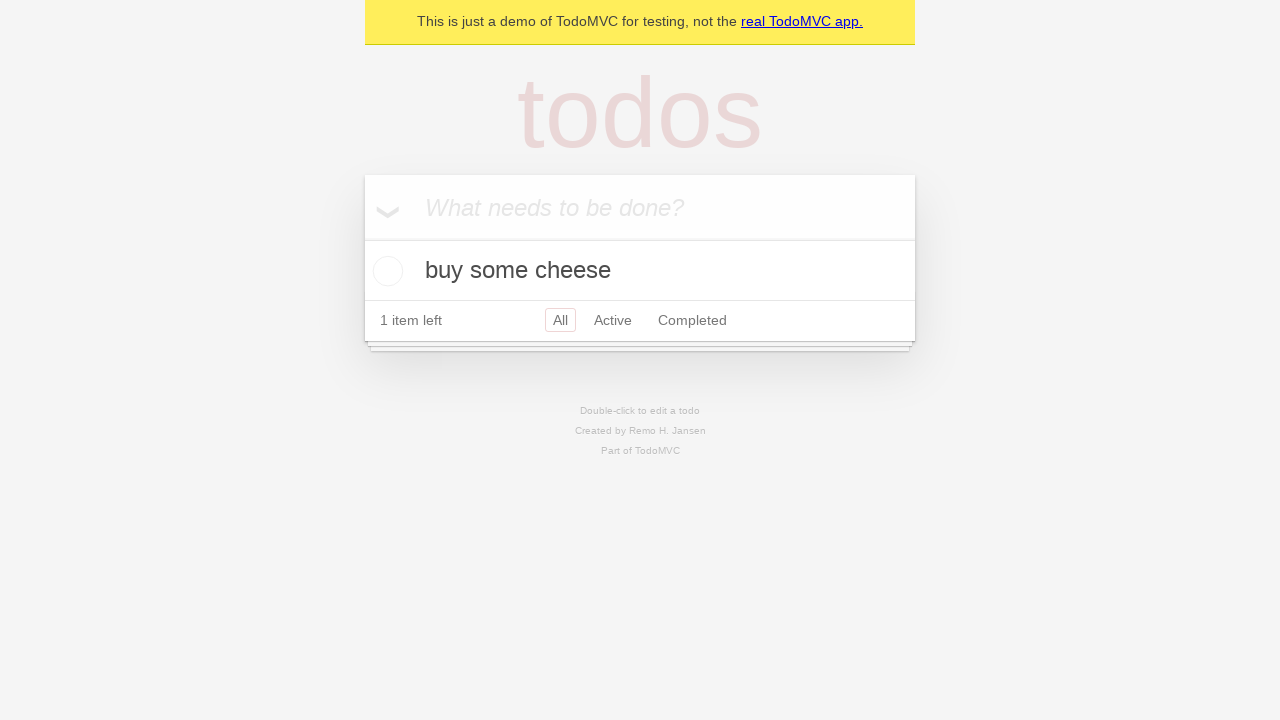

Filled new todo input with 'feed the cat' on .new-todo
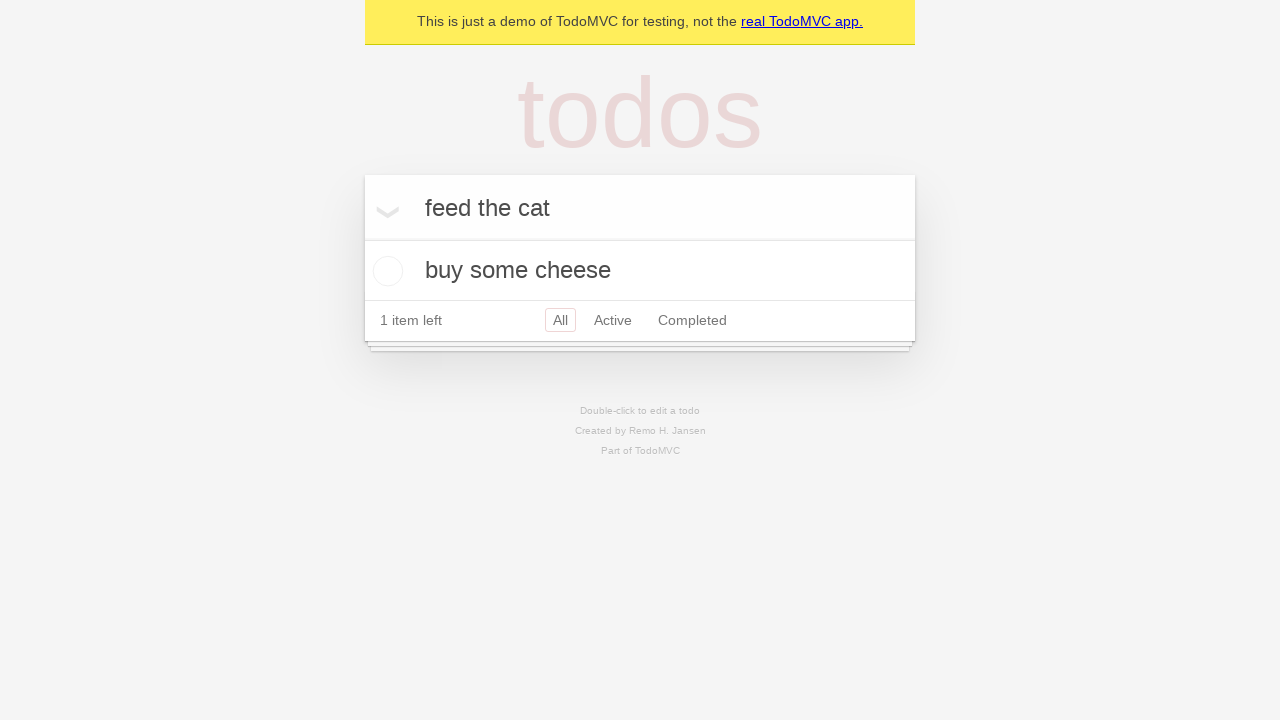

Pressed Enter to create second todo item on .new-todo
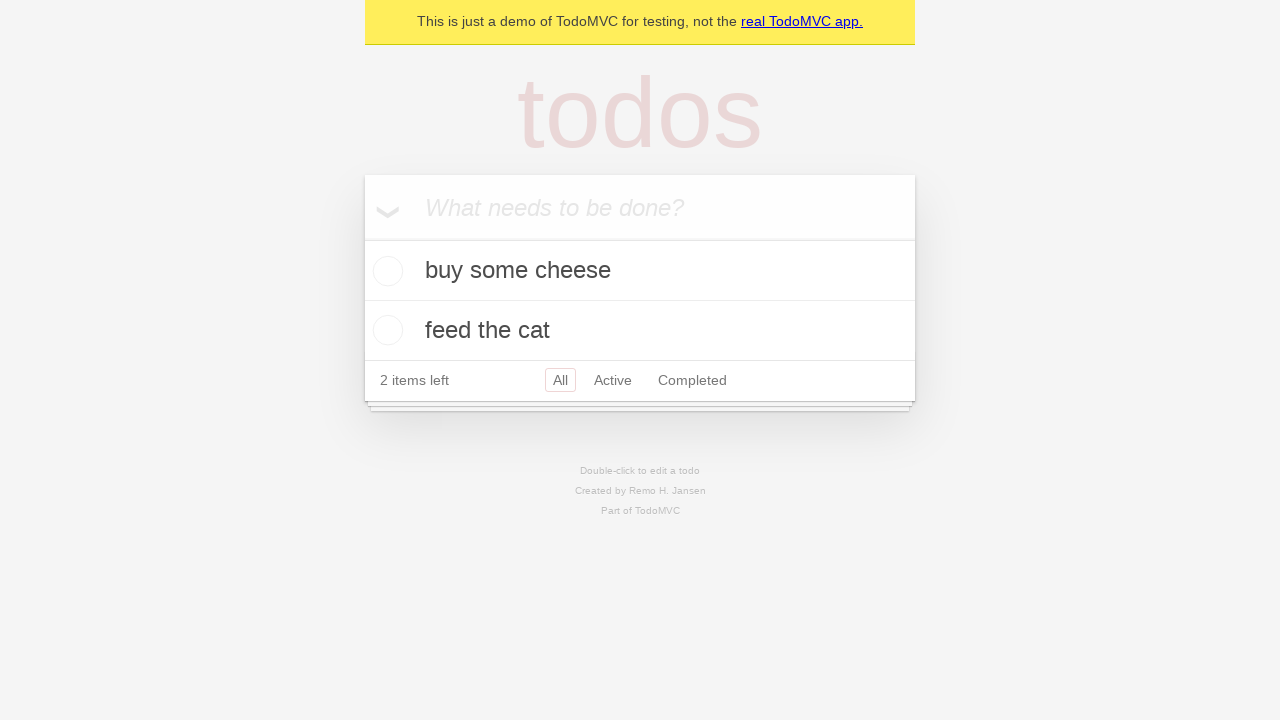

Waited for second todo item to appear
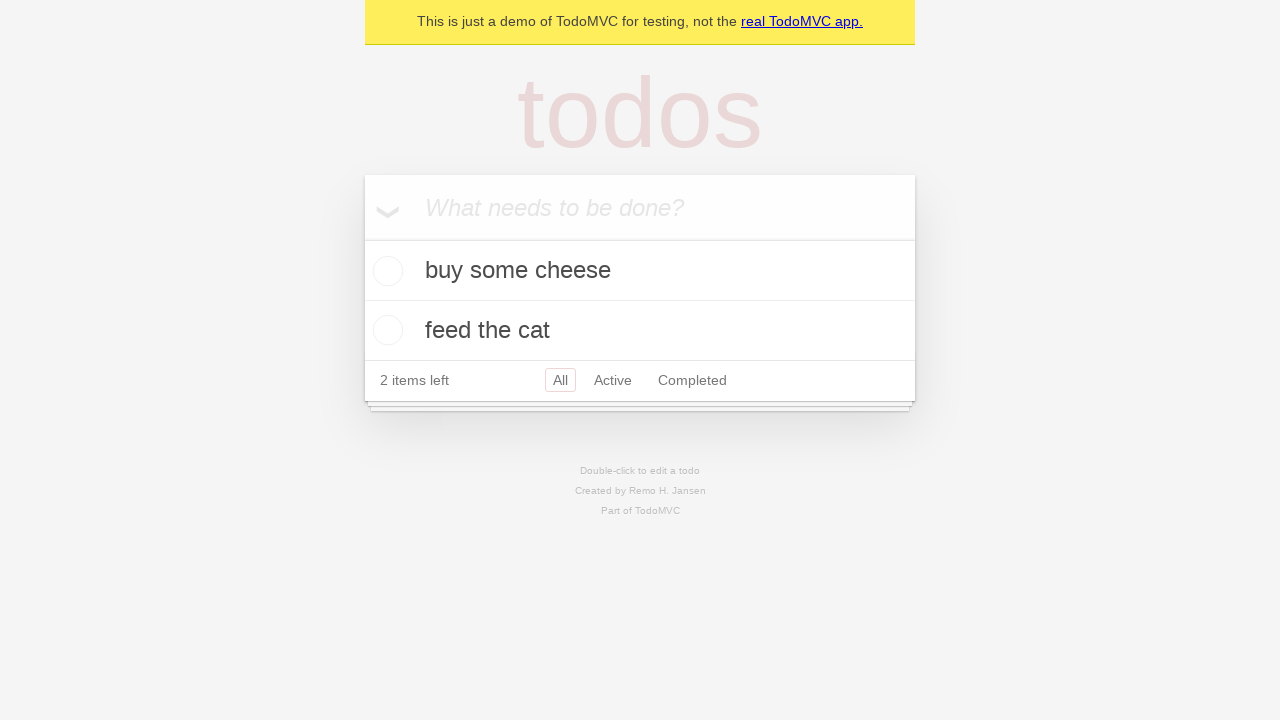

Located first todo item
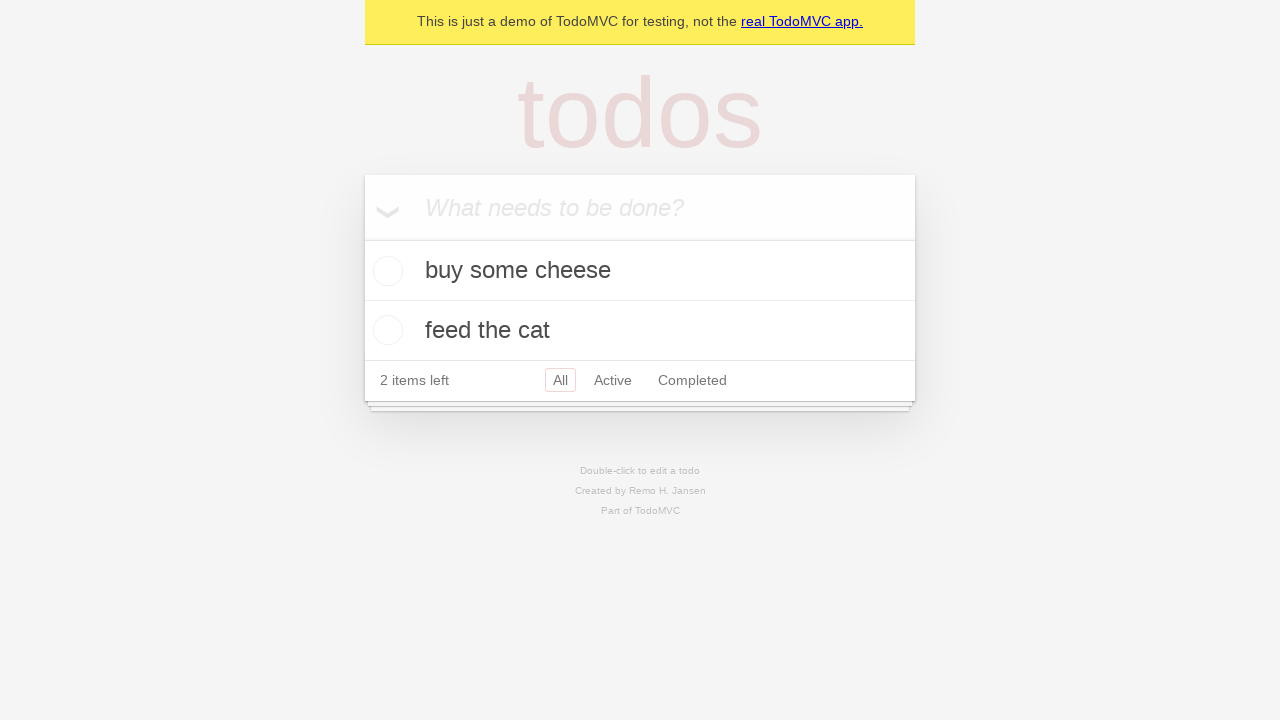

Marked first todo item as complete at (385, 271) on .todo-list li >> nth=0 >> .toggle
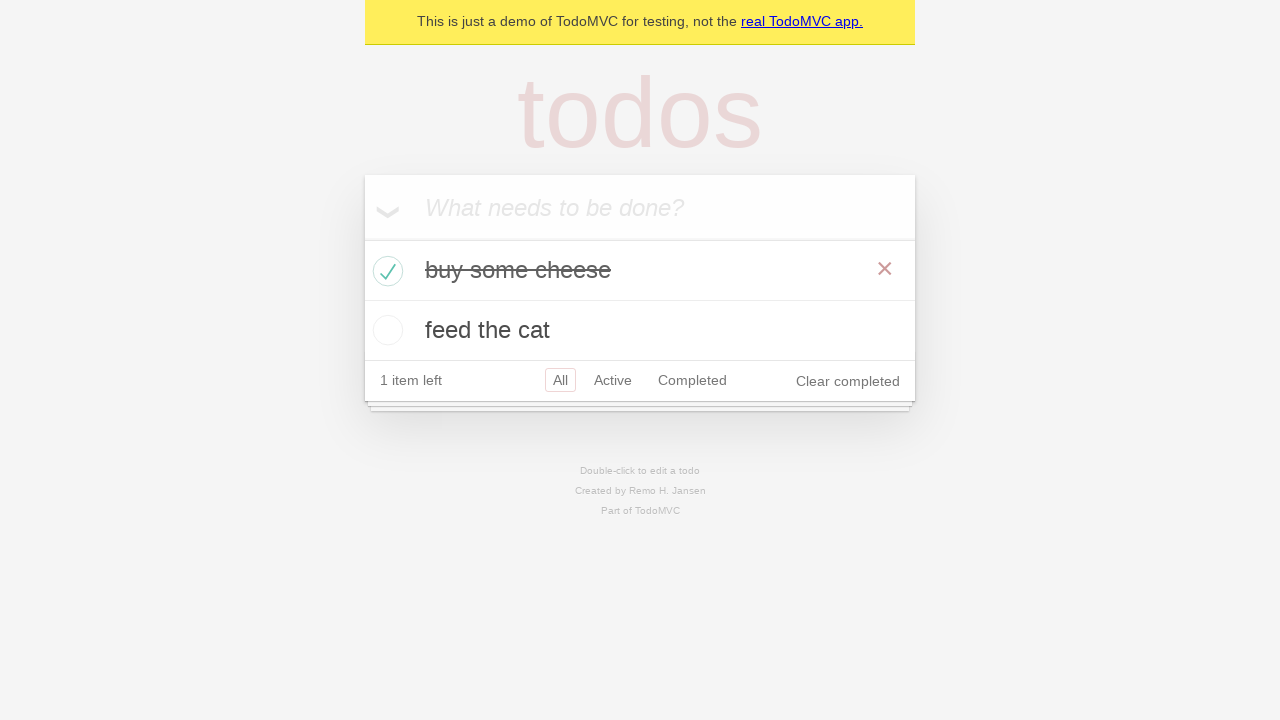

Located second todo item
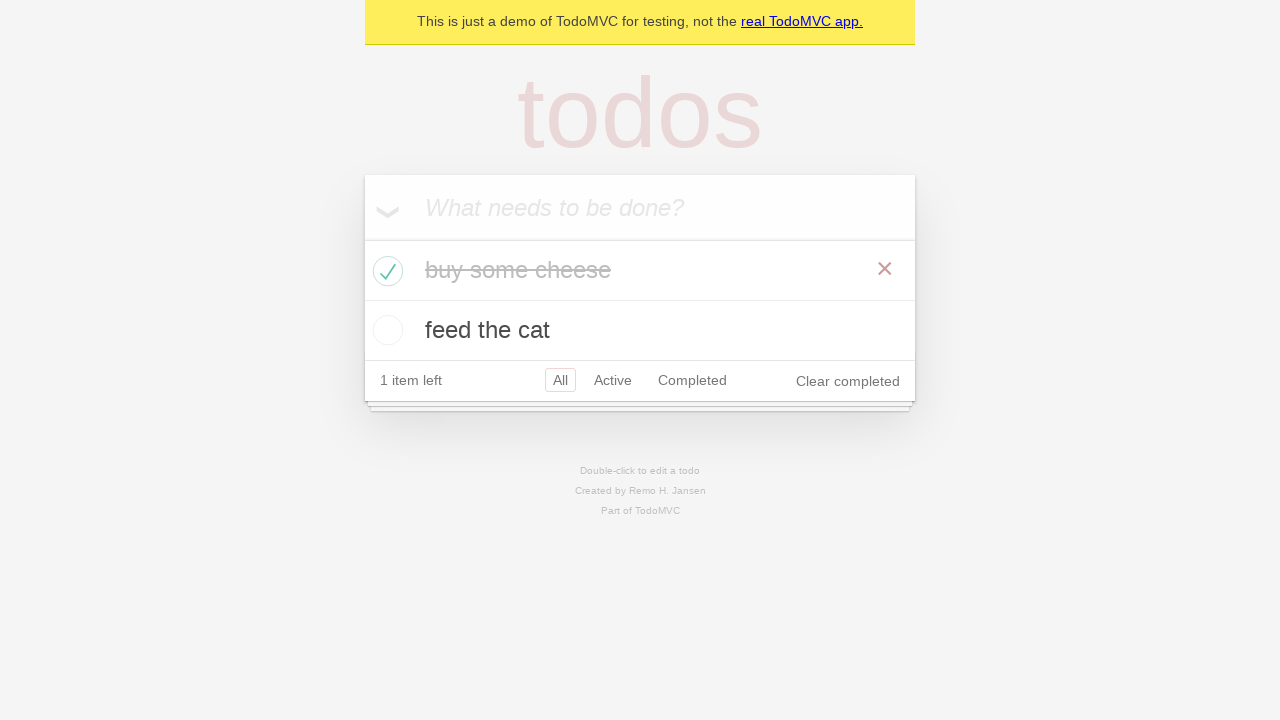

Marked second todo item as complete at (385, 330) on .todo-list li >> nth=1 >> .toggle
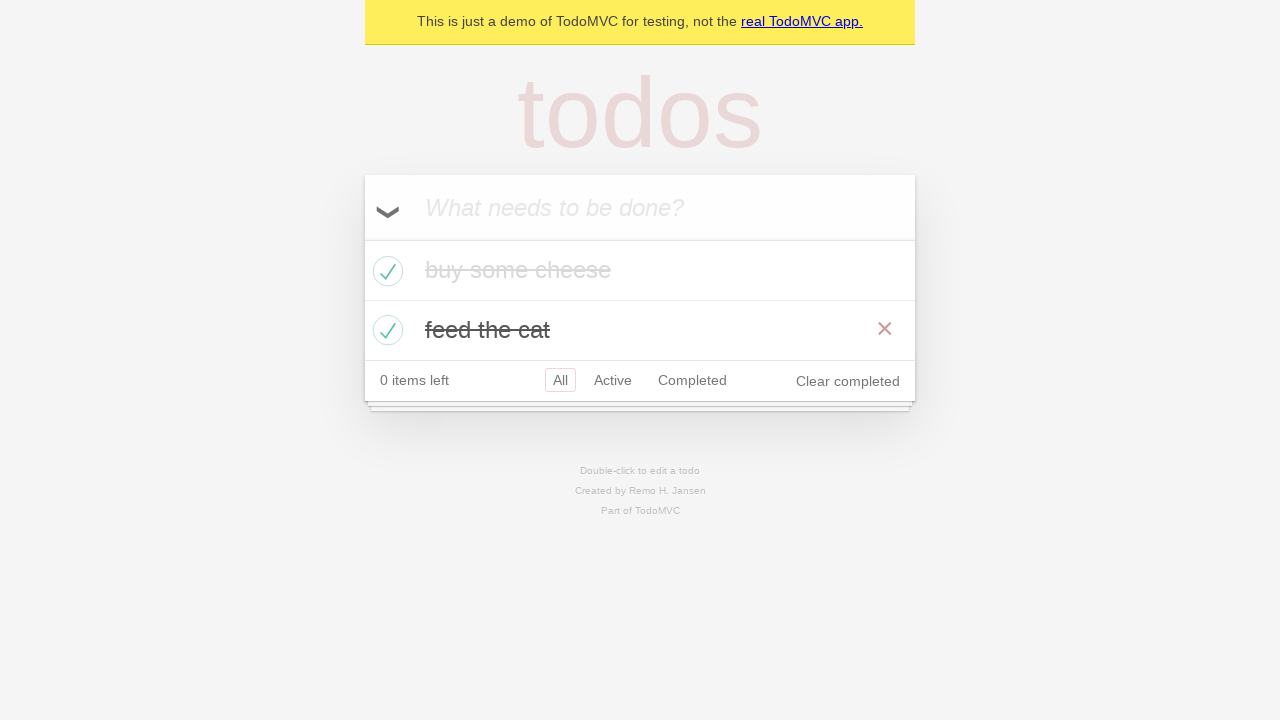

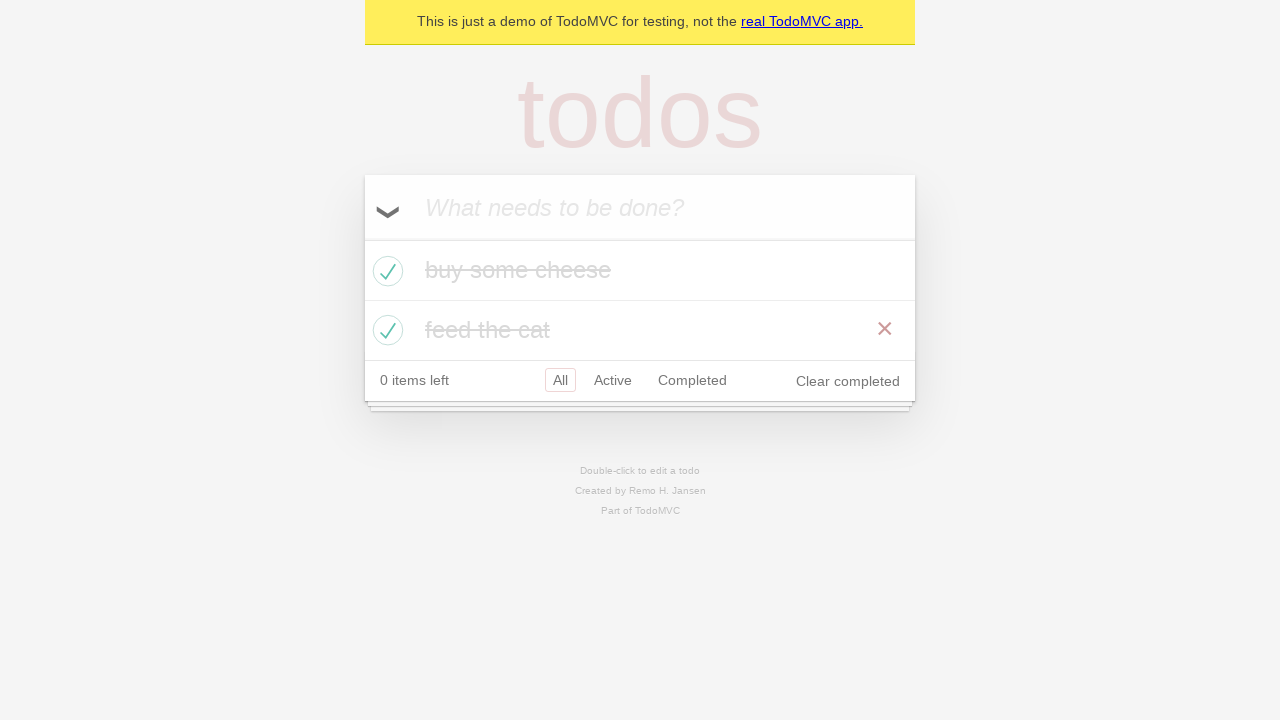